Tests nested frames by navigating to the Frames page, then Nested Frames, and verifying the top-middle frame contains "MIDDLE" text

Starting URL: https://the-internet.herokuapp.com/

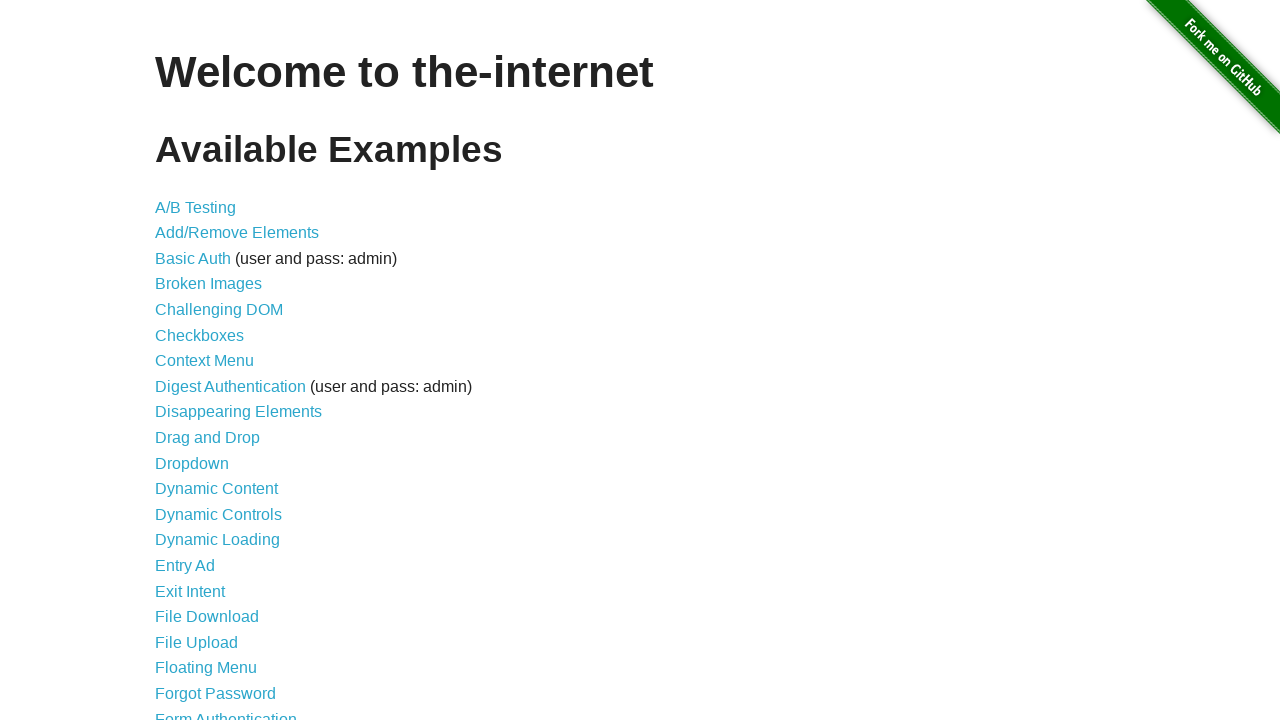

Clicked on Frames link from homepage at (182, 361) on a:has-text('Frames')
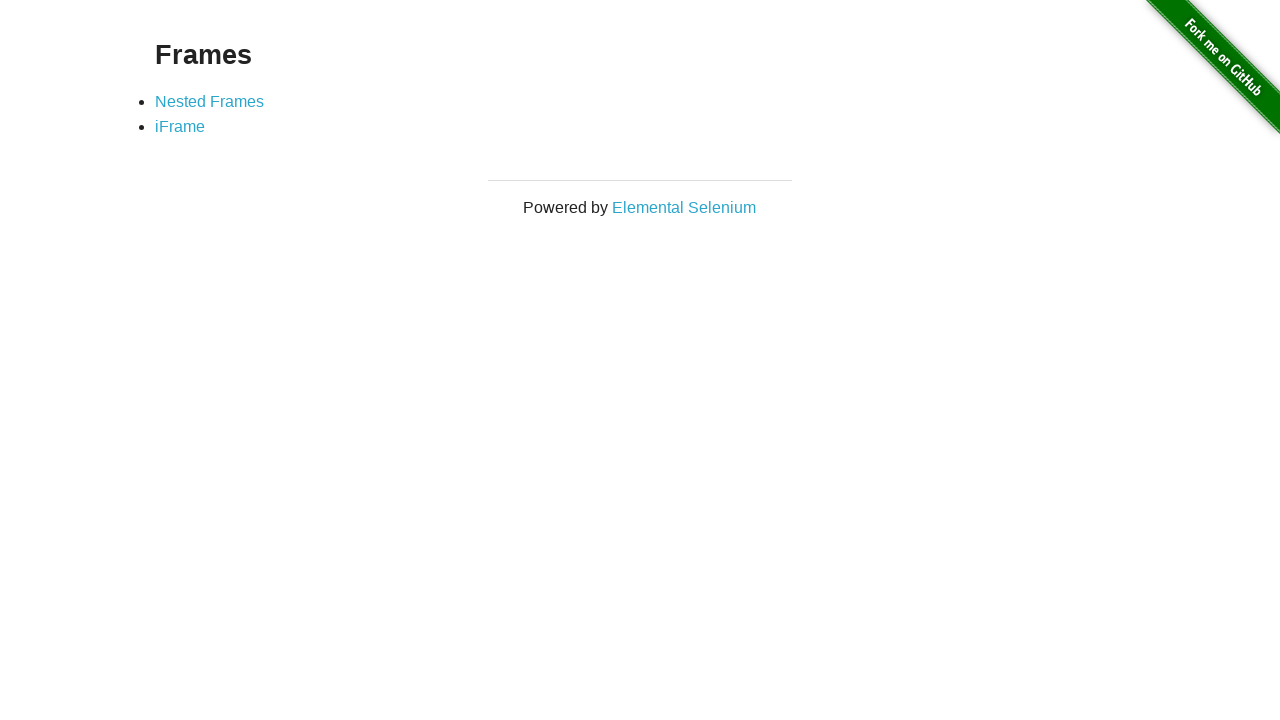

Clicked on Nested Frames link at (210, 101) on a:has-text('Nested Frames')
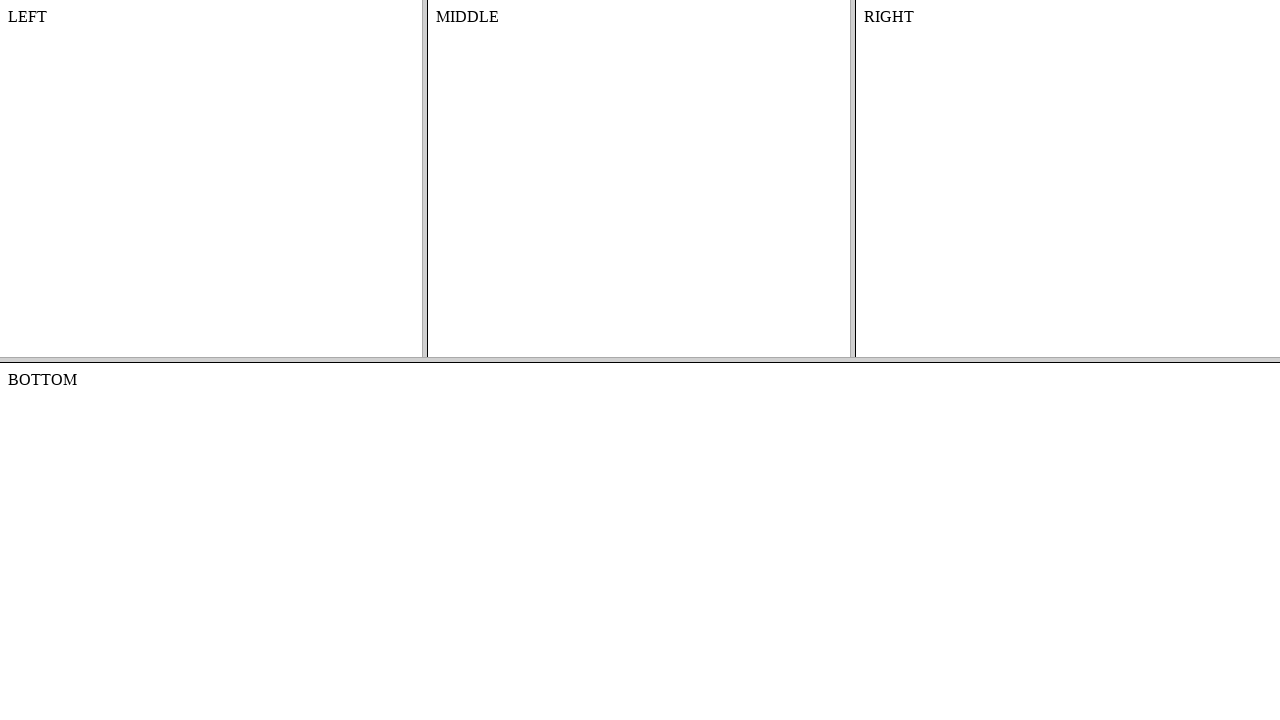

Located top frameset
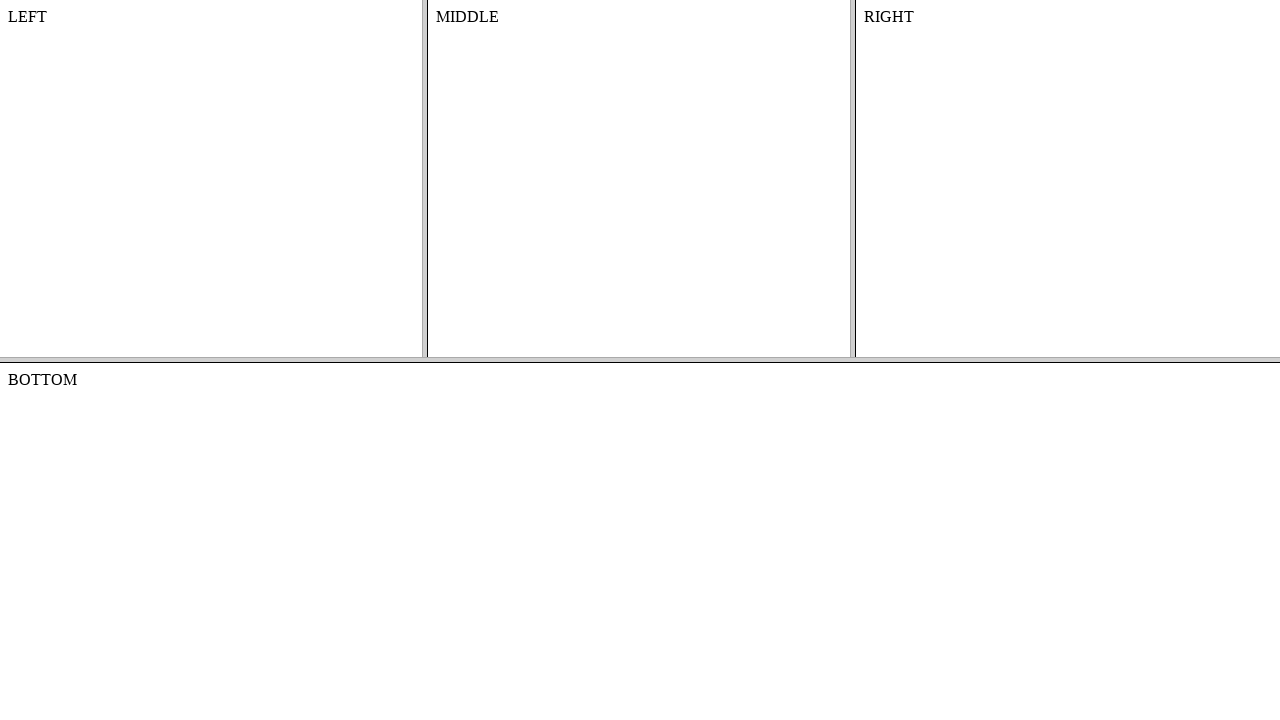

Located middle frame within top frameset
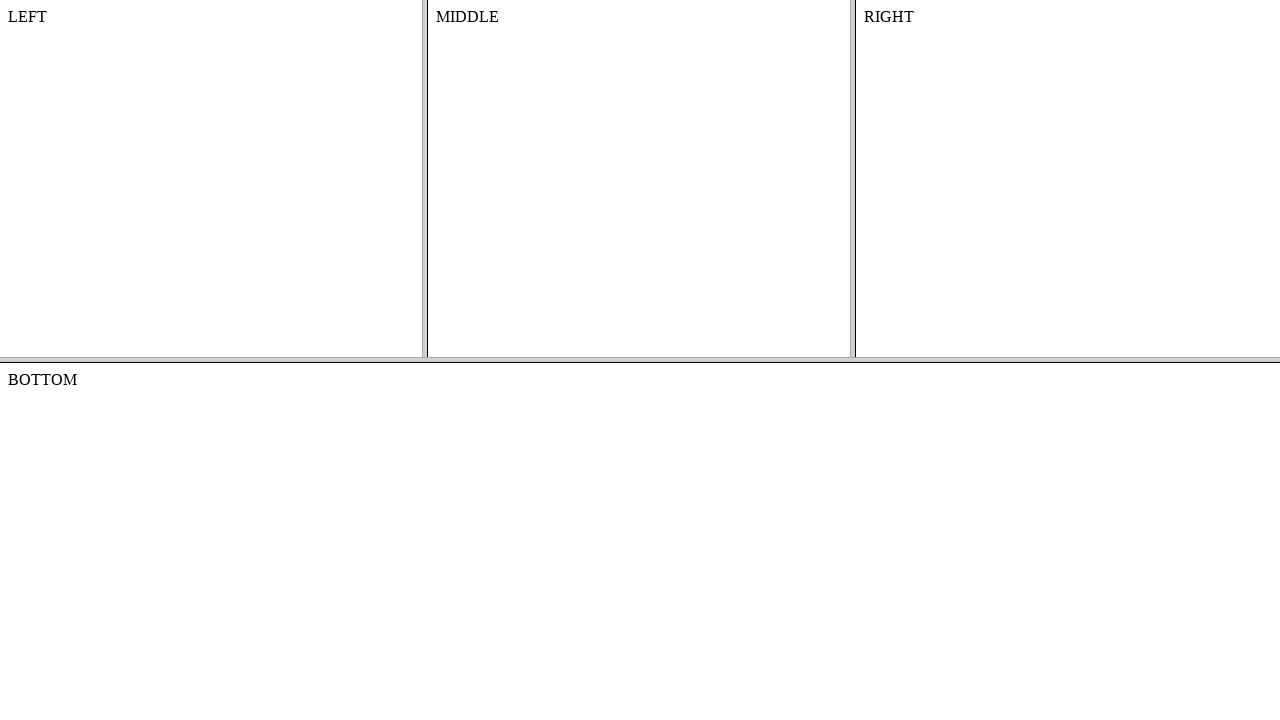

Retrieved text content from middle frame body
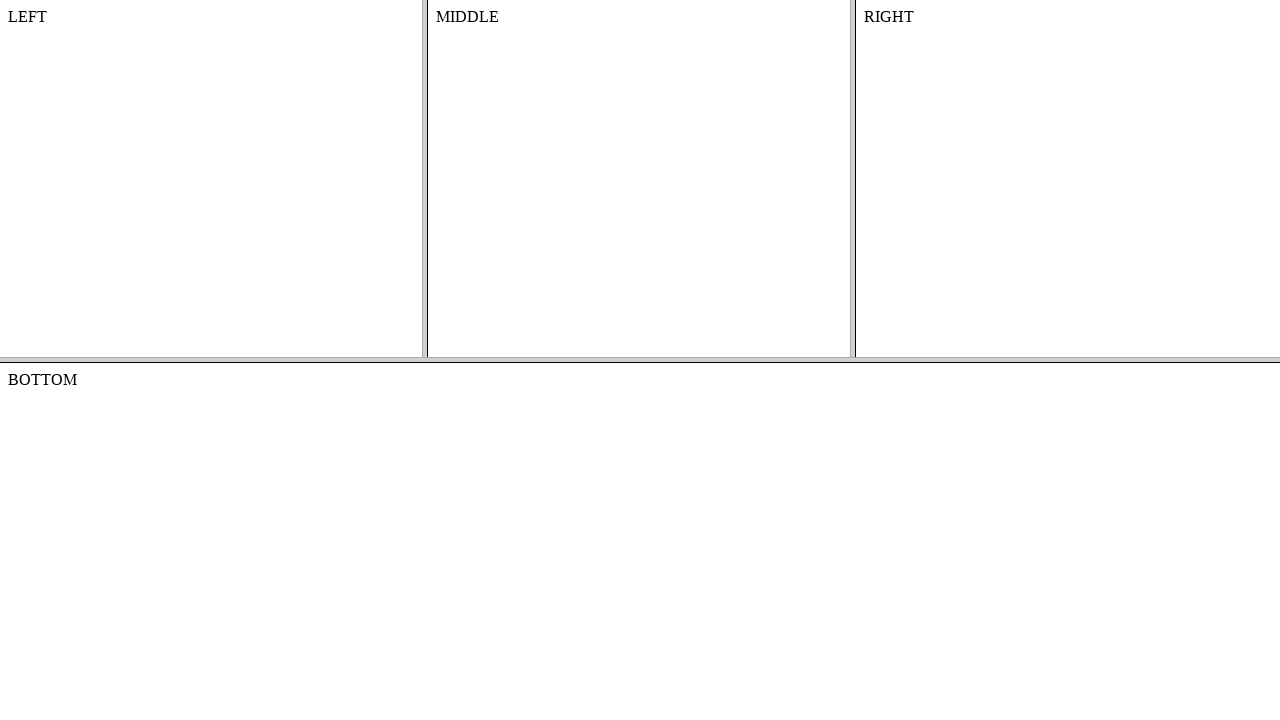

Verified that middle frame contains 'MIDDLE' text
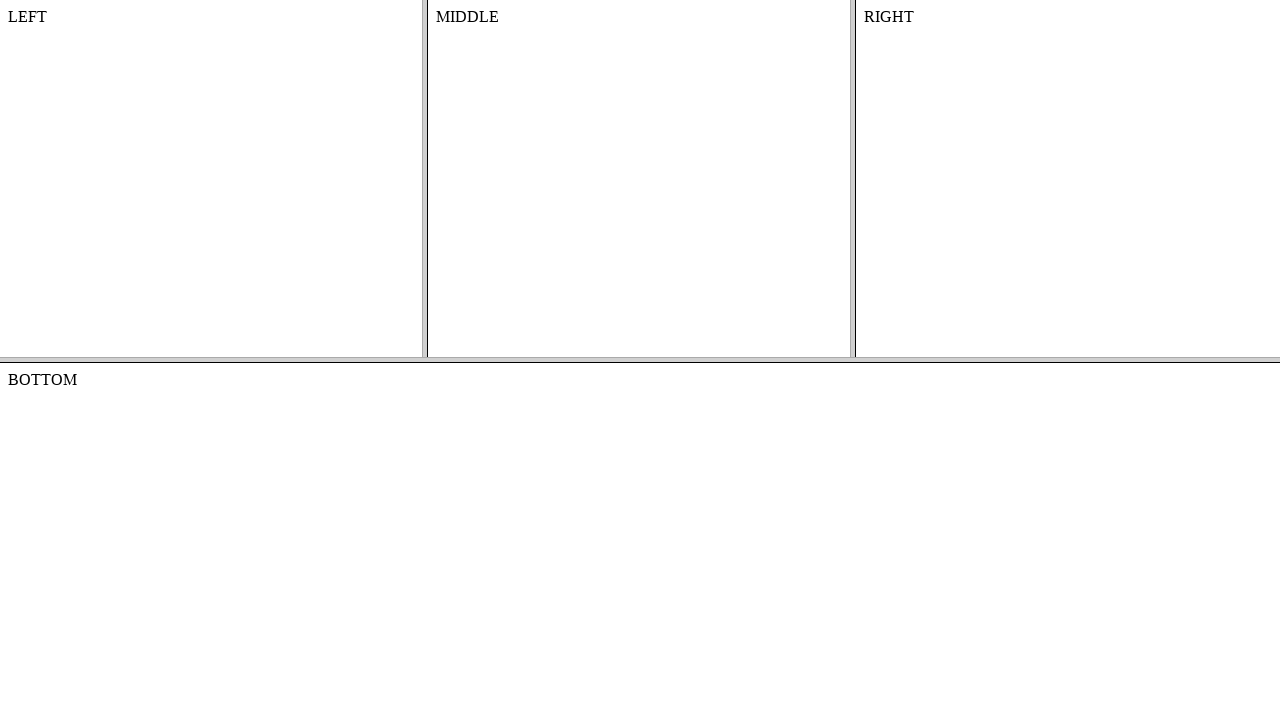

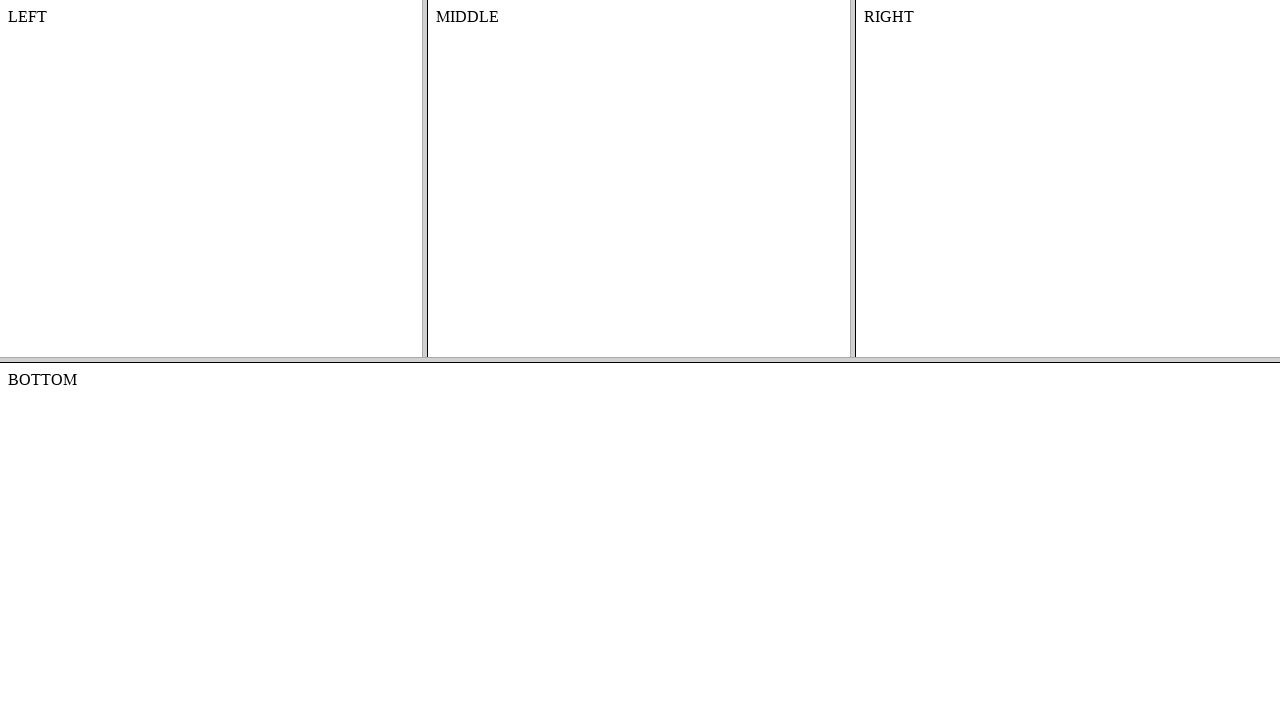